Tests drag and drop functionality on jQuery UI demo page by dragging an element and dropping it onto a target area

Starting URL: https://jqueryui.com/droppable/

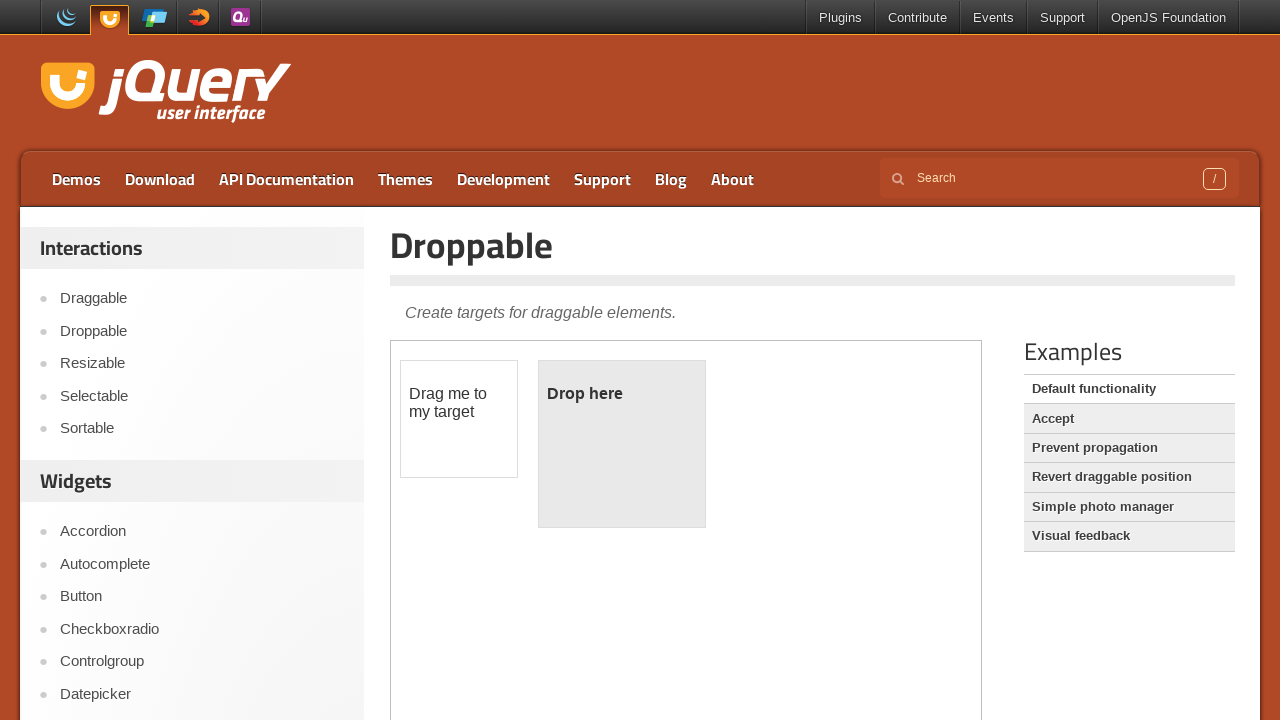

Selected the first iframe containing the drag and drop demo
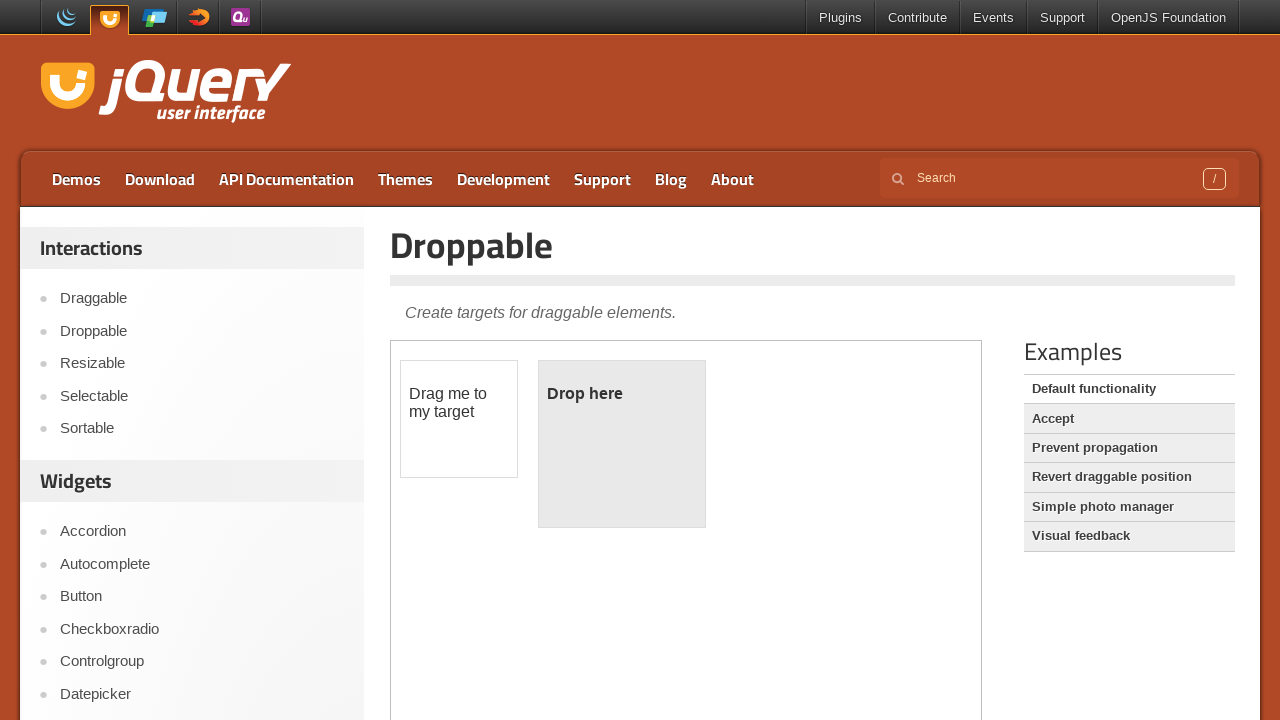

Located the draggable element
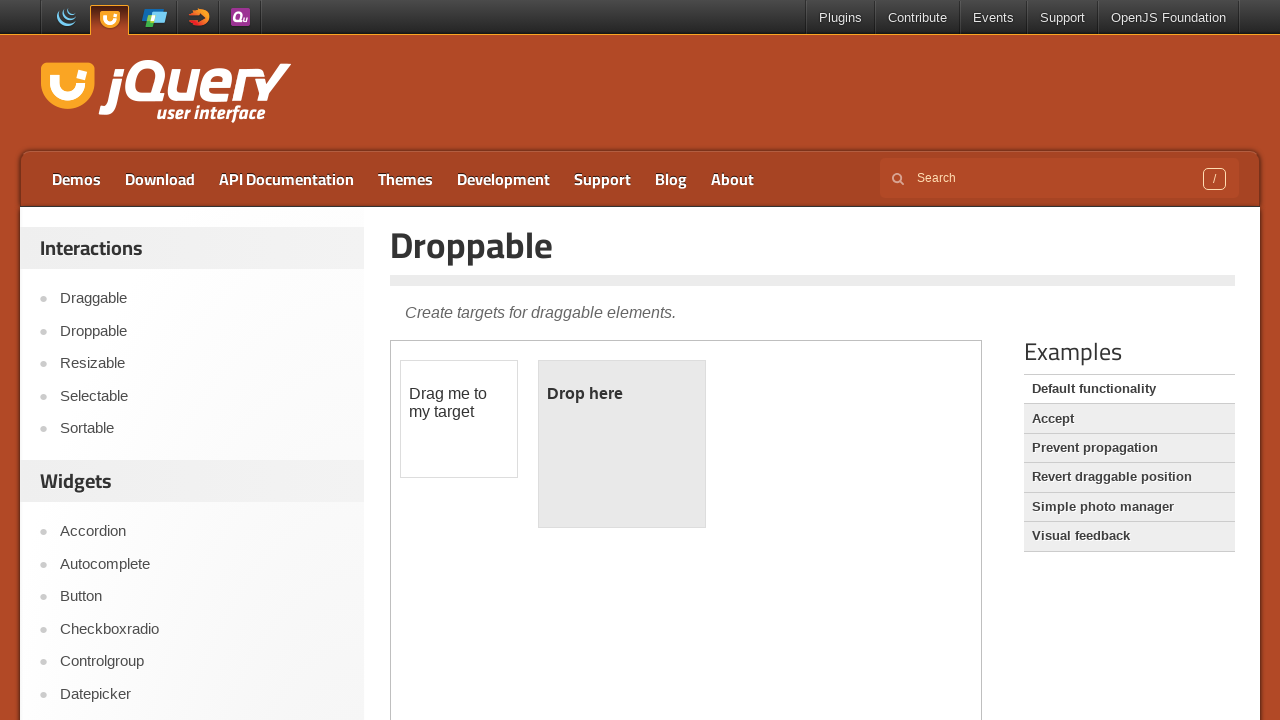

Located the droppable target element
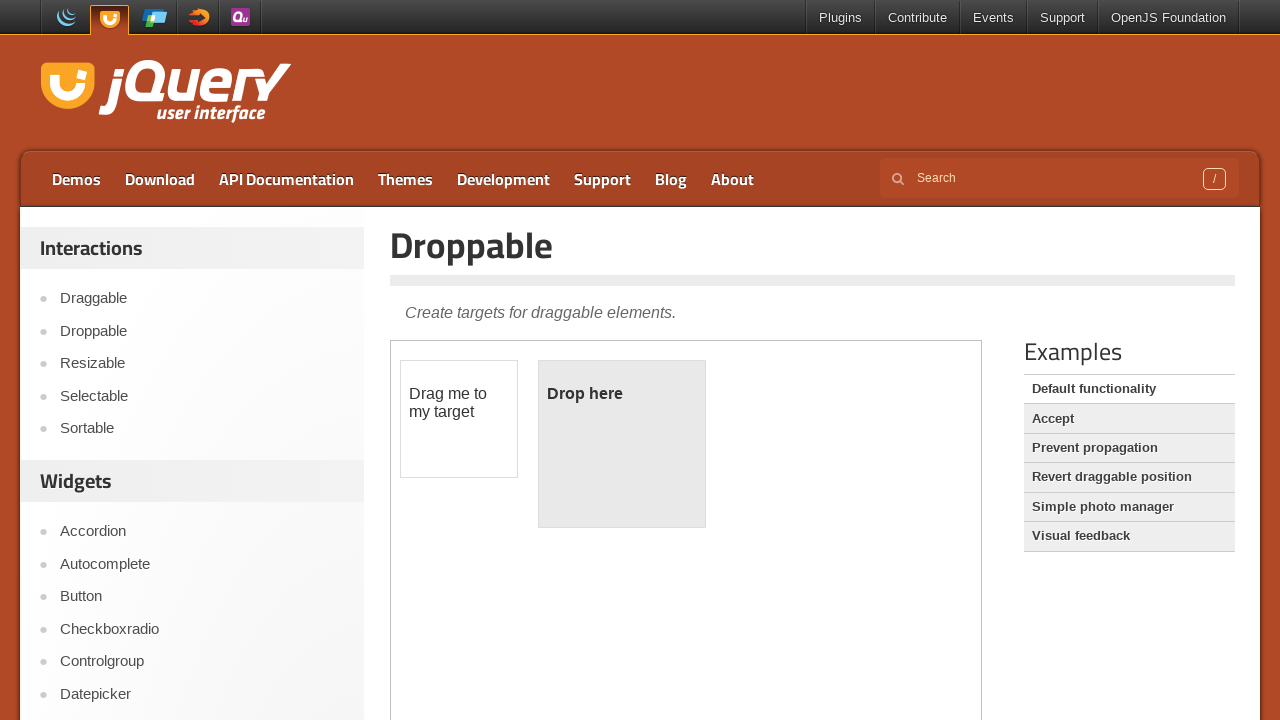

Dragged the draggable element and dropped it onto the droppable target at (622, 444)
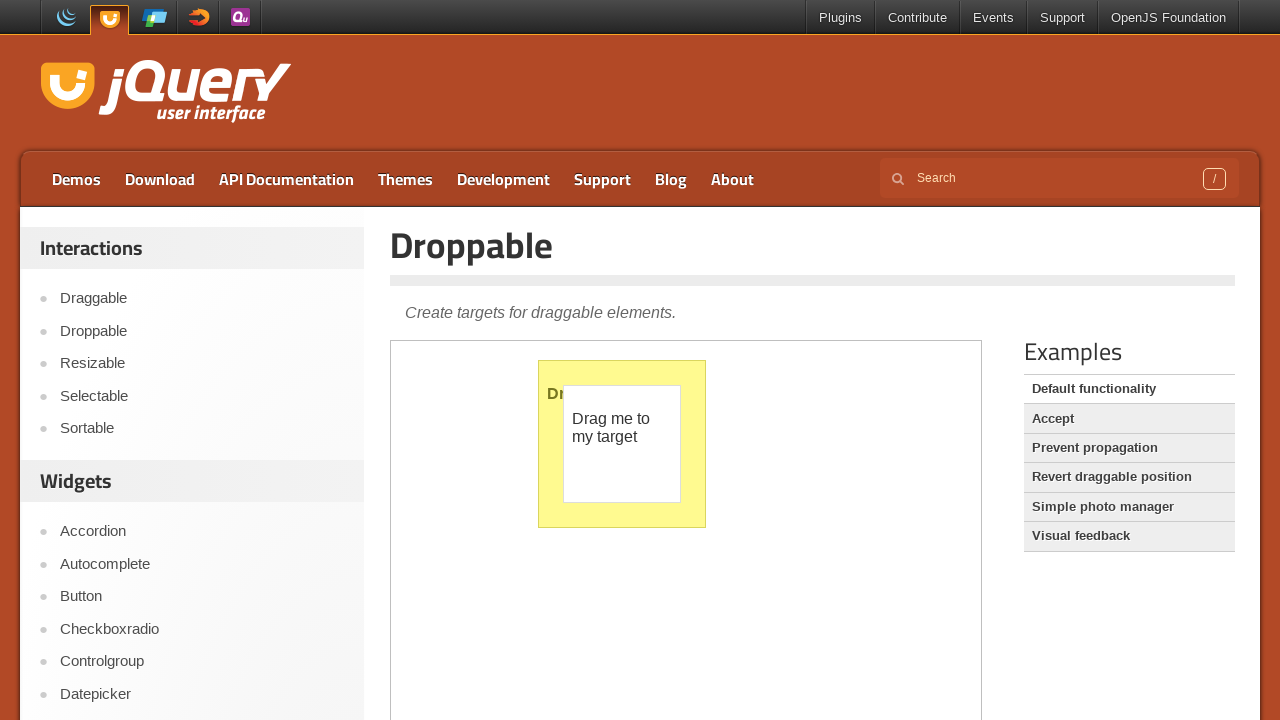

Retrieved the text content from the droppable element
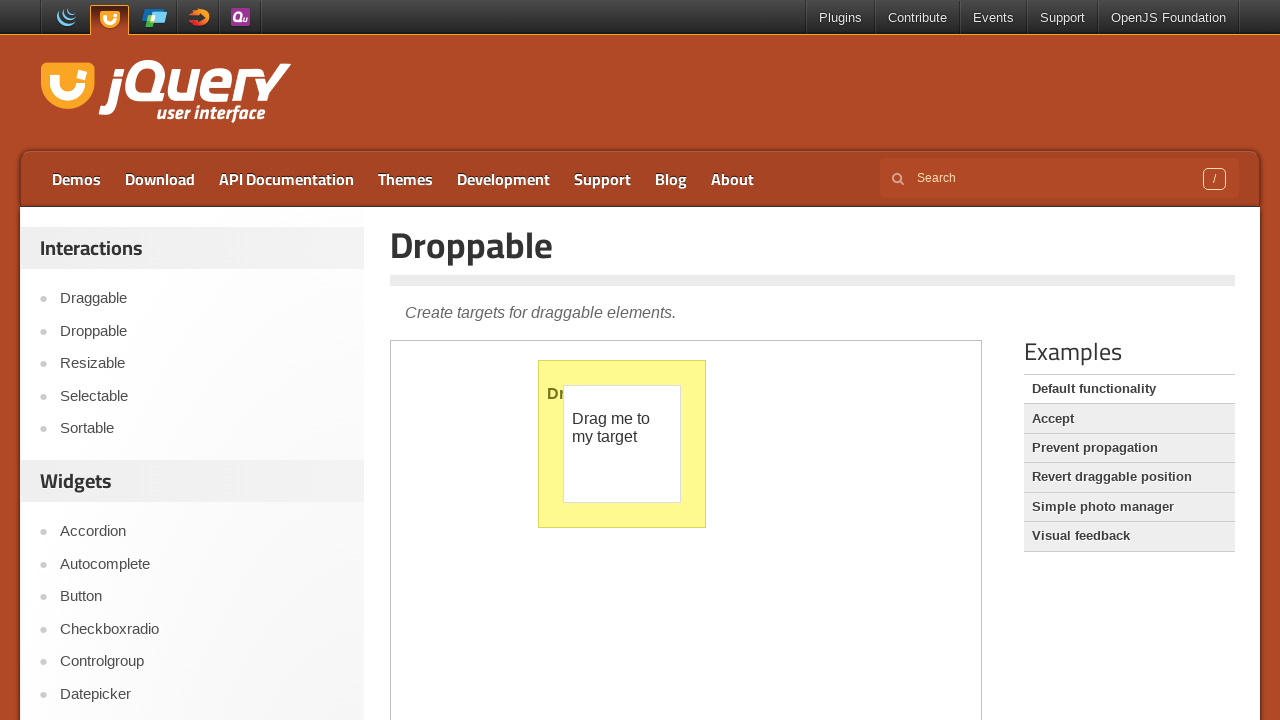

Verified that the drop was successful - droppable element shows 'Dropped!'
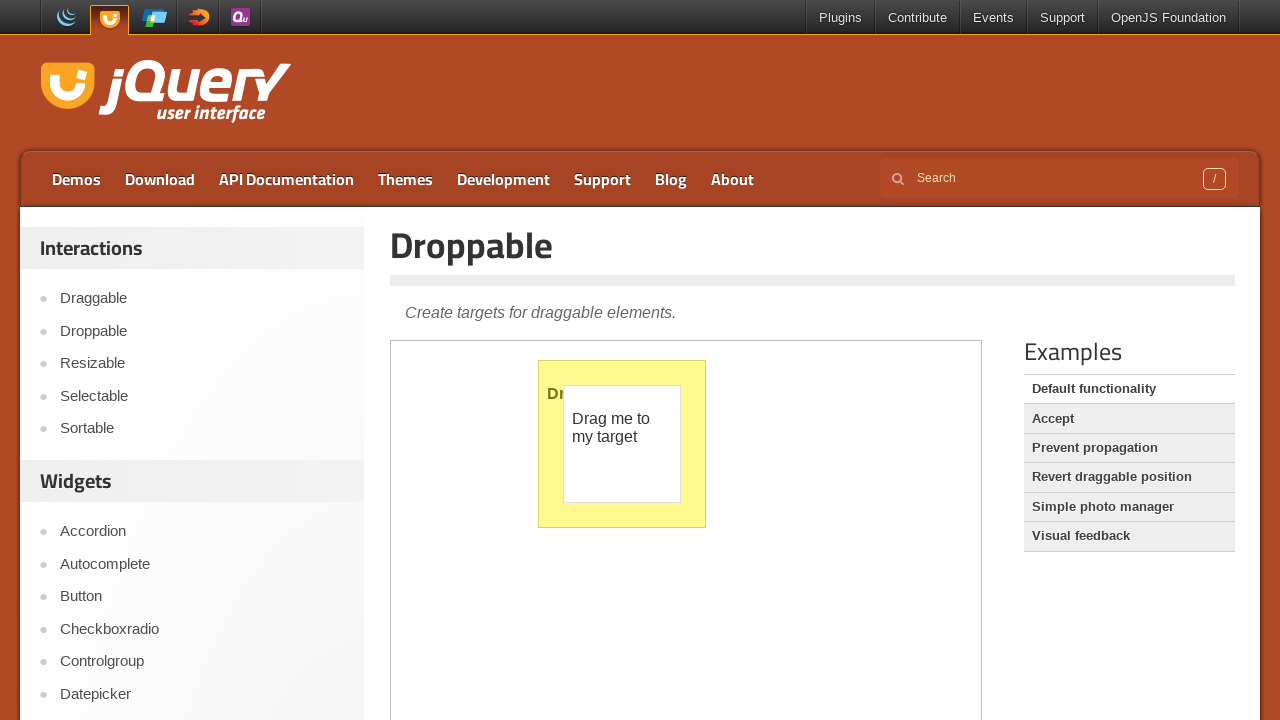

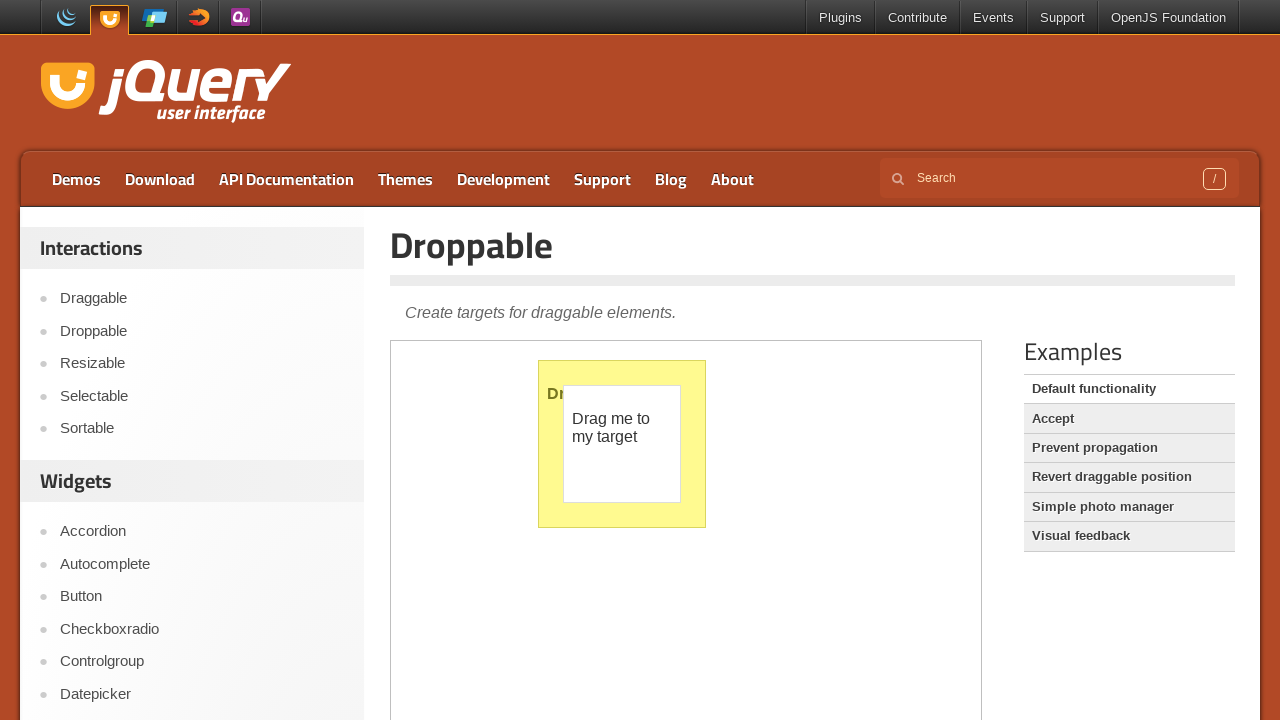